Tests AJAX functionality by clicking a button that triggers an asynchronous request and waiting for the dynamically loaded content to appear.

Starting URL: http://uitestingplayground.com/ajax

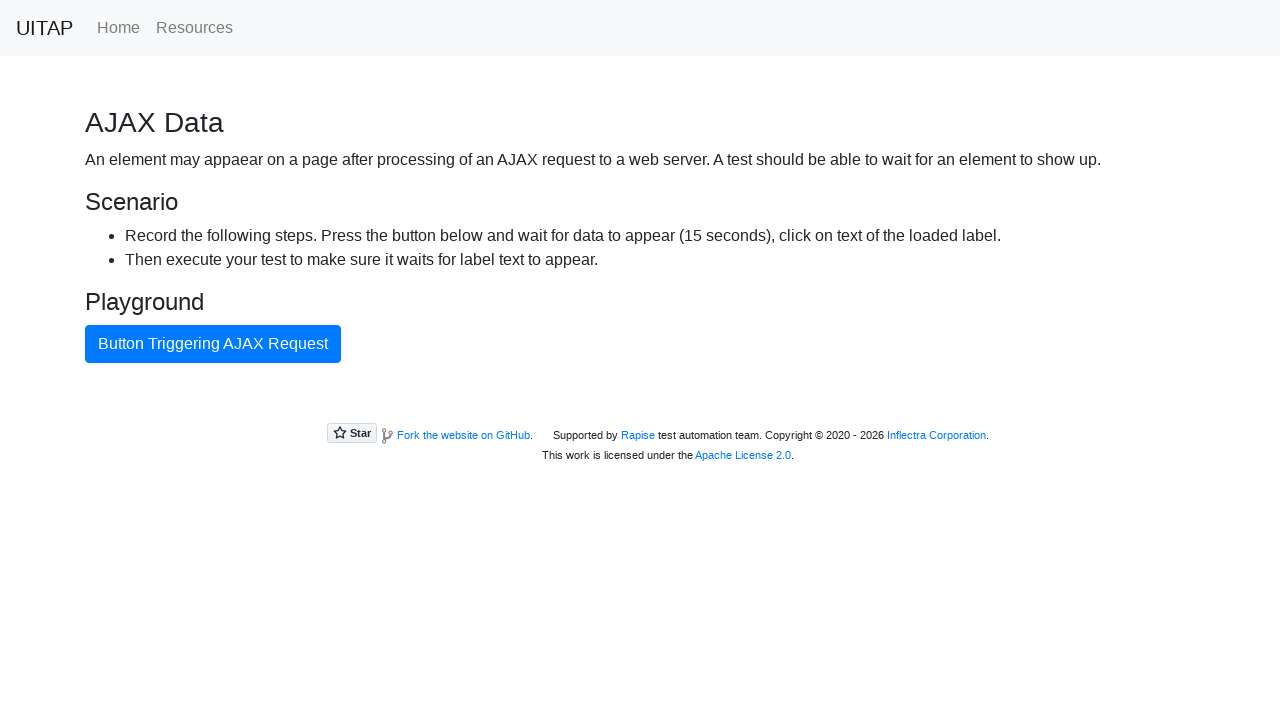

Clicked AJAX button to trigger asynchronous request at (213, 344) on #ajaxButton
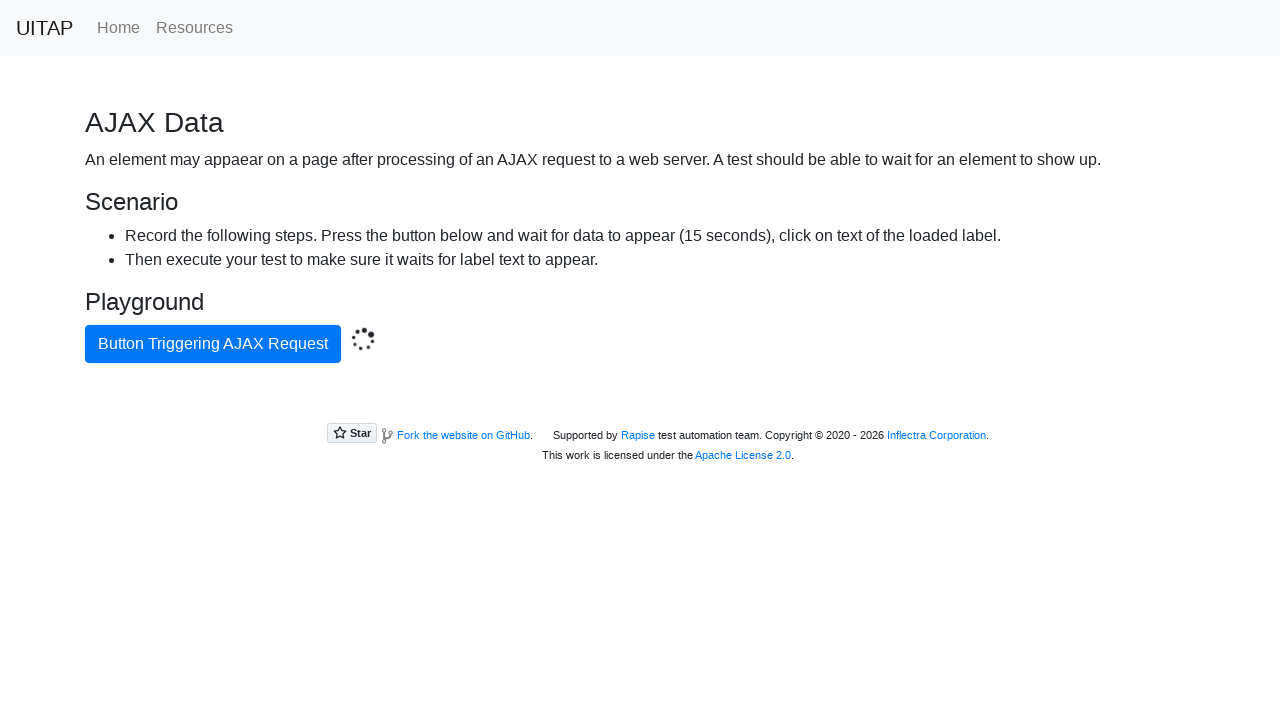

Dynamically loaded content with success indicator appeared
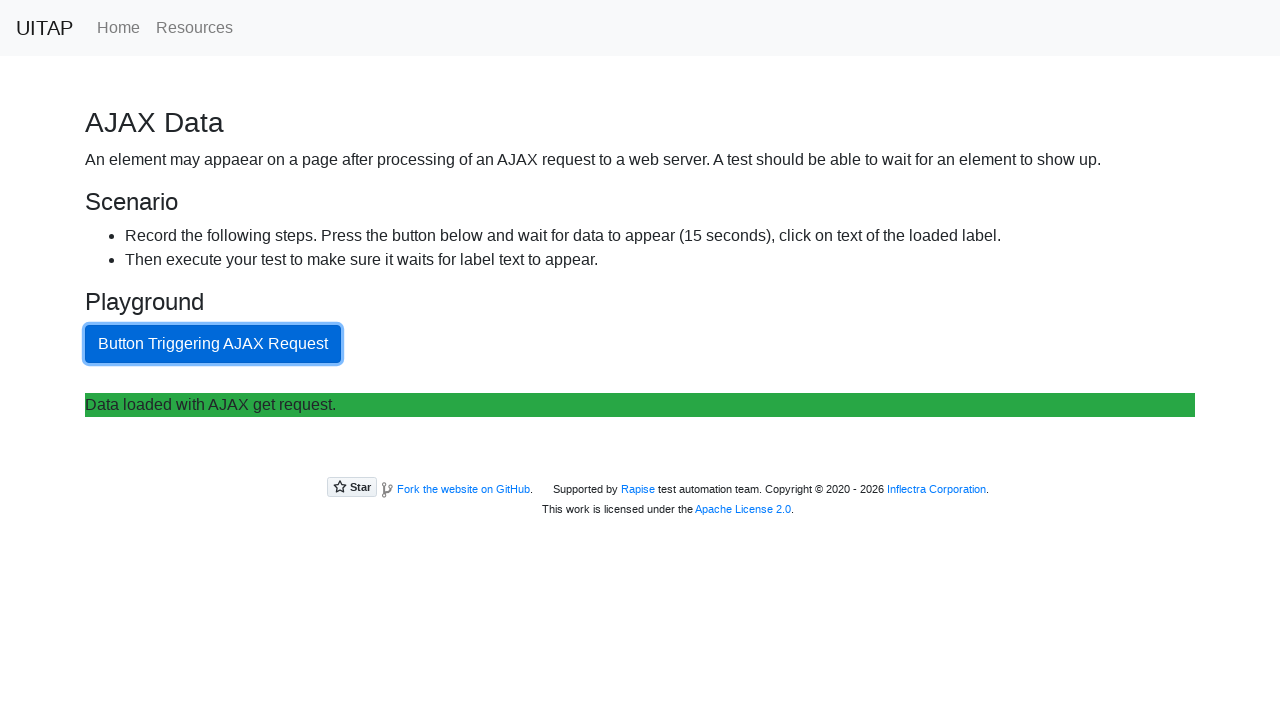

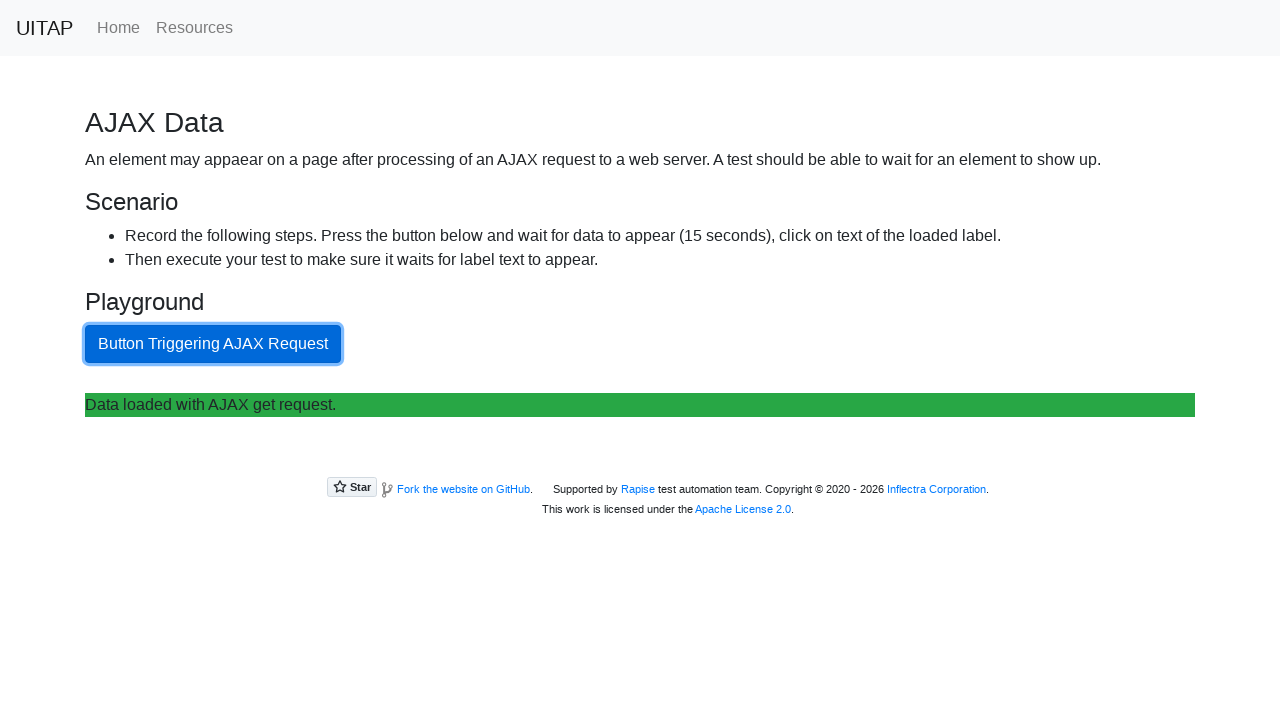